Launches the practice page and maximizes the browser window

Starting URL: https://courses.letskodeit.com/practice

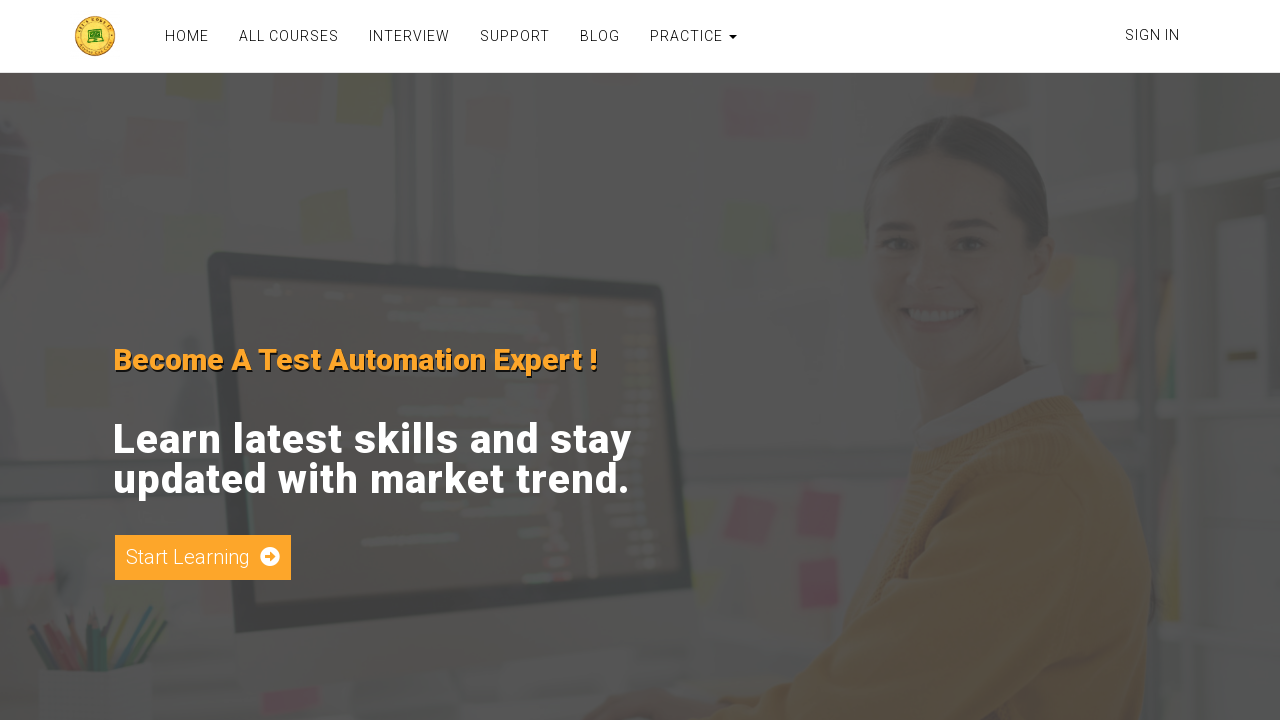

Navigated to practice page at https://courses.letskodeit.com/practice
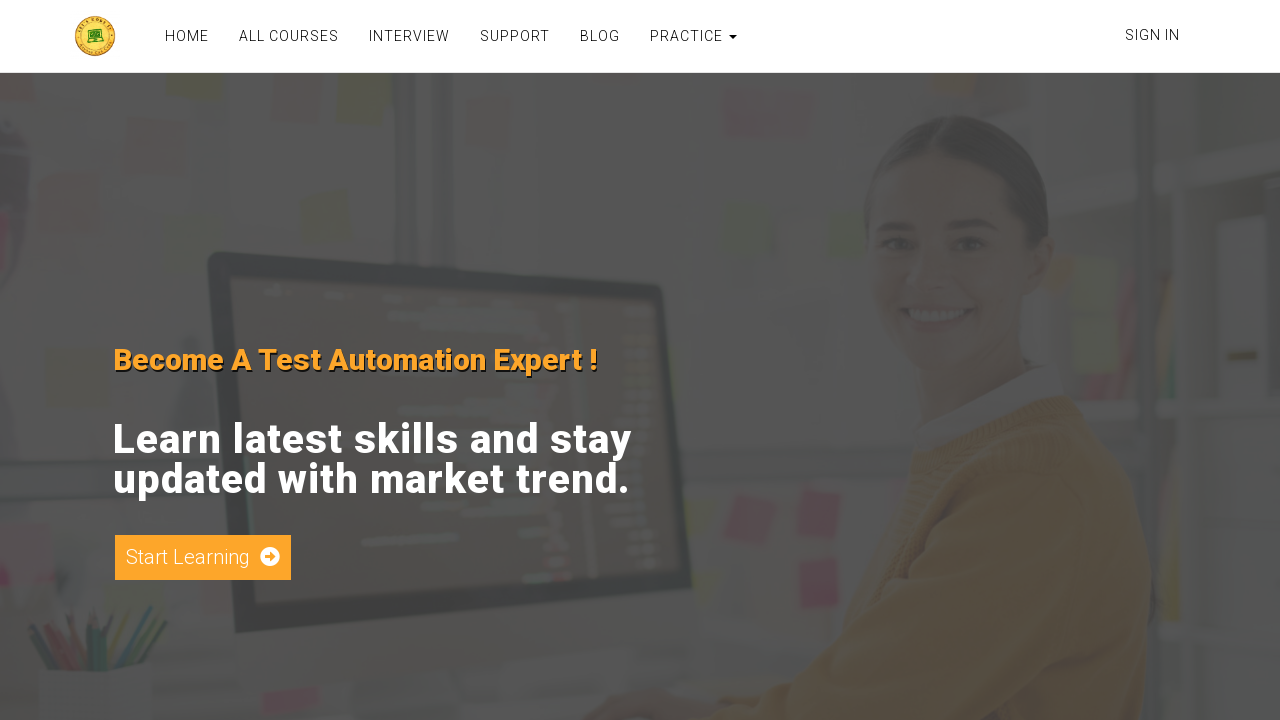

Maximized browser window to 1920x1080
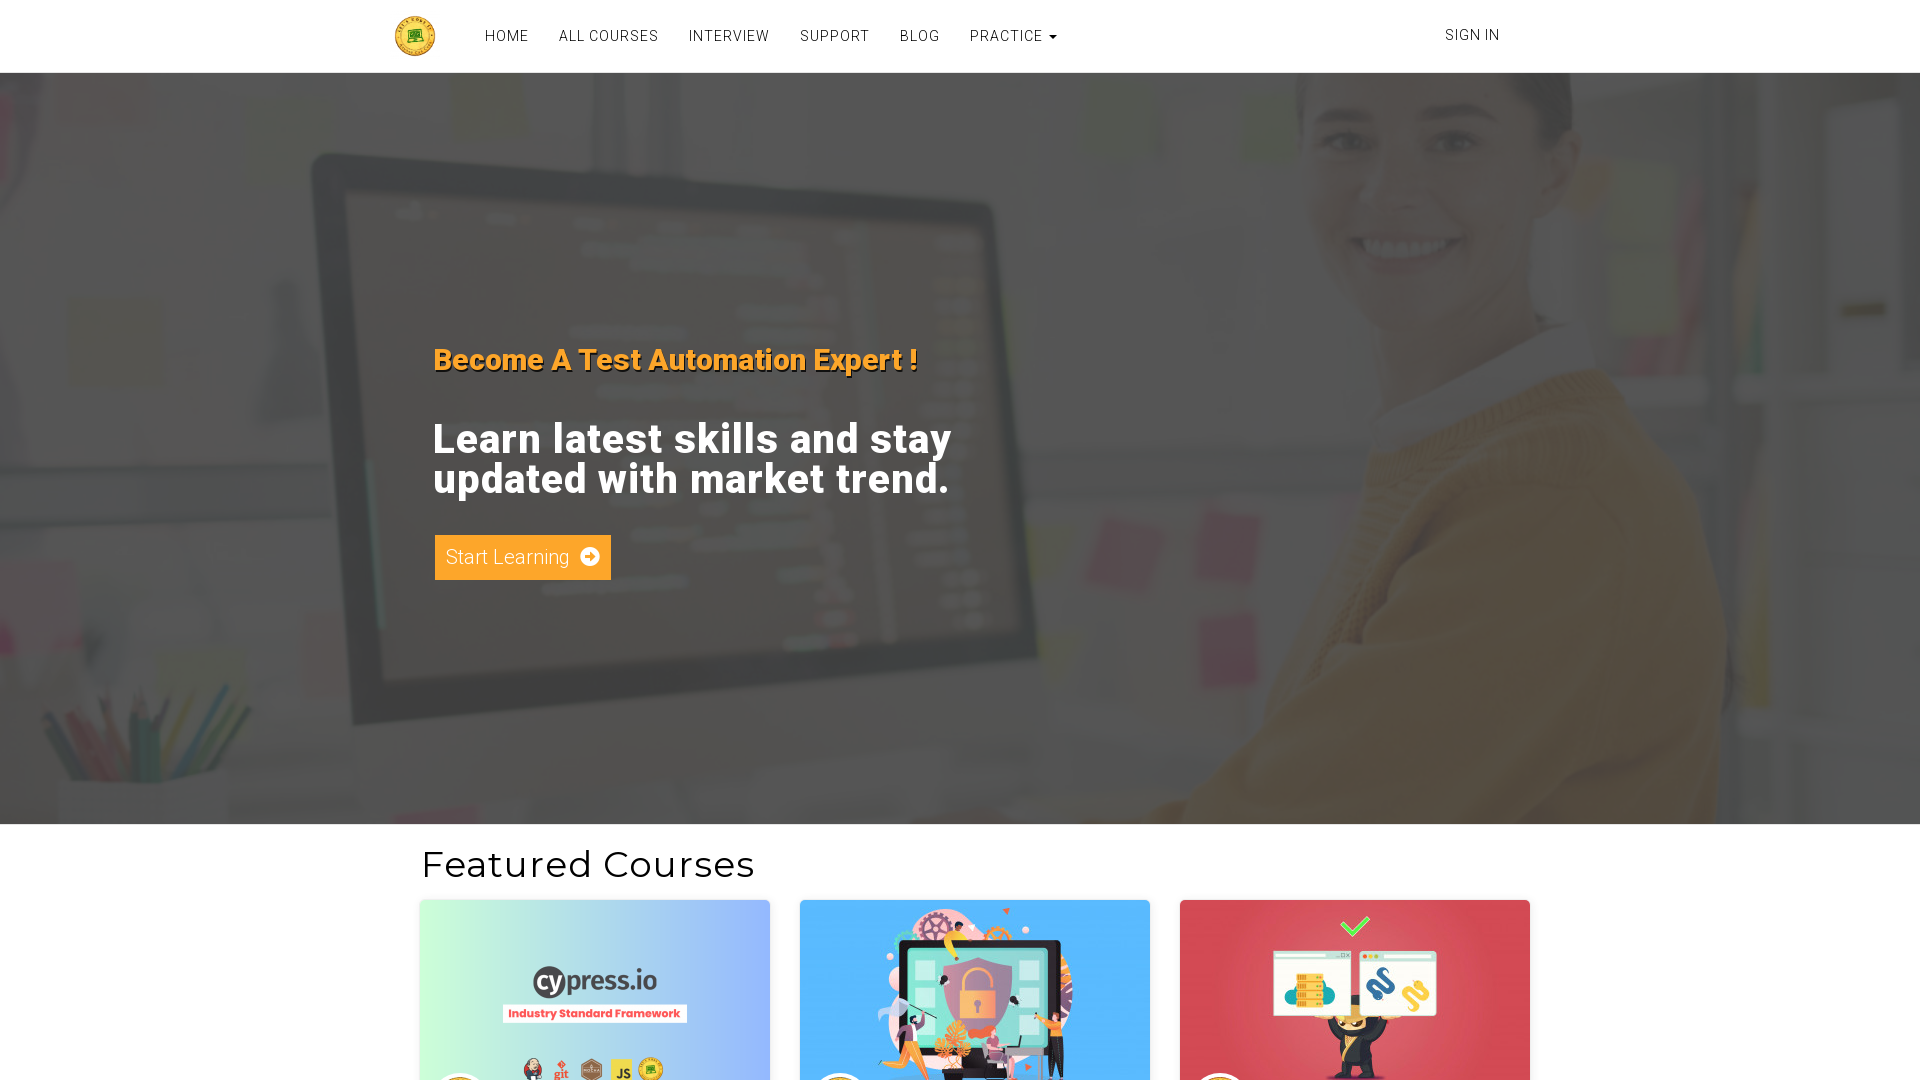

Page fully loaded and DOM content ready
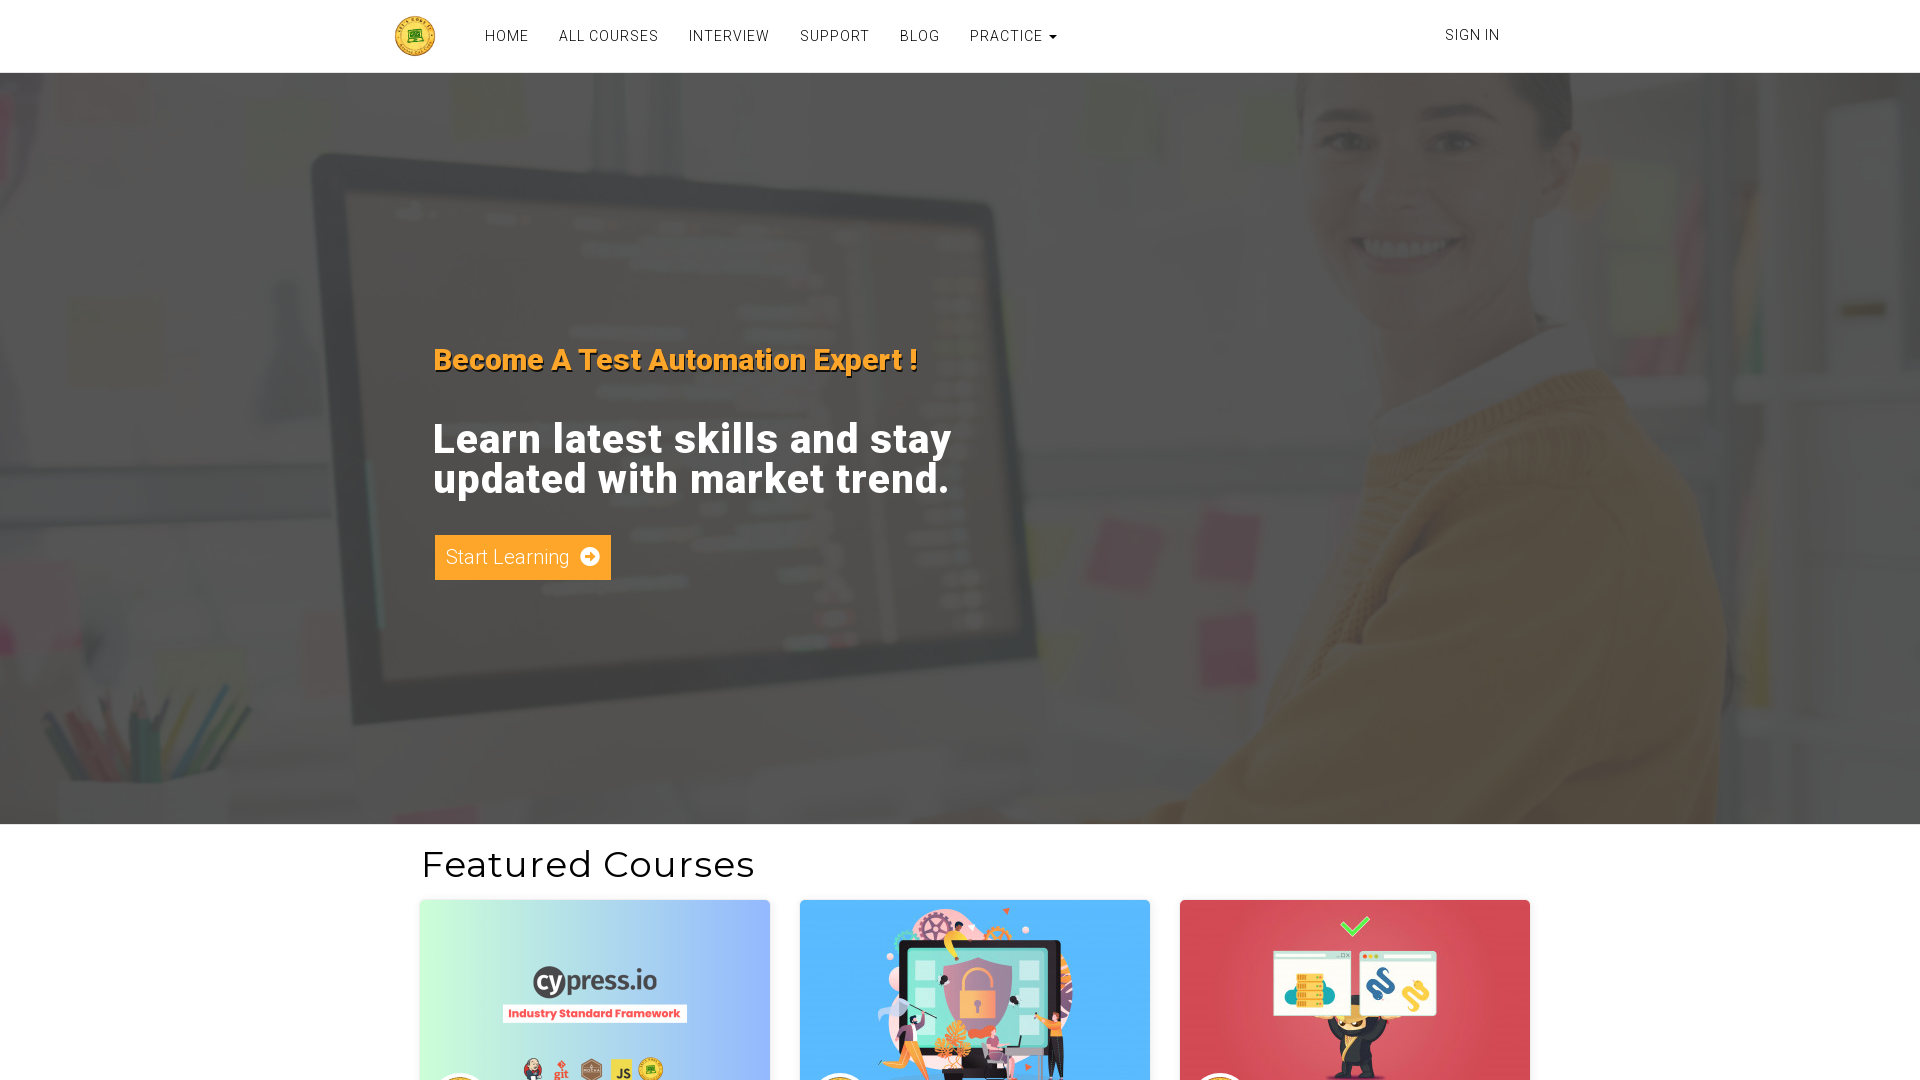

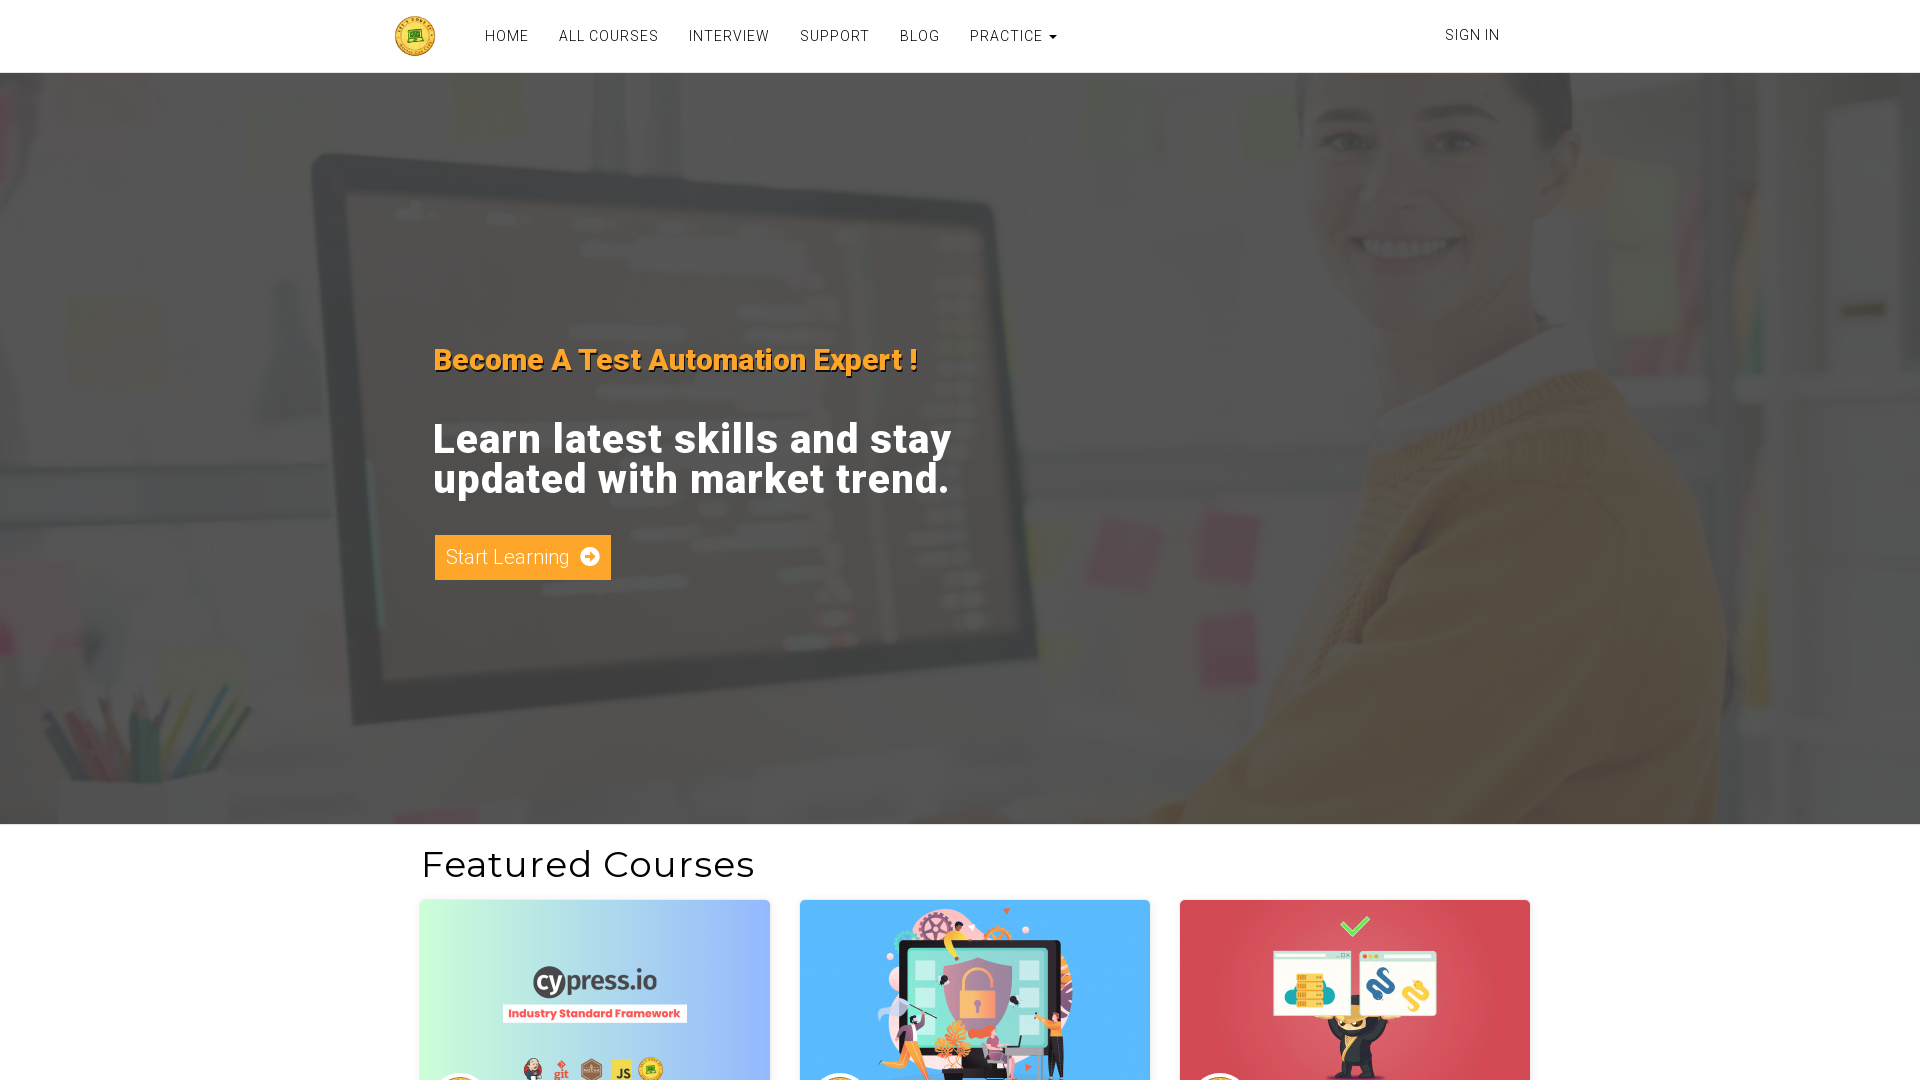